Navigates to Guru99 website and verifies the page title matches the expected value "Meet Guru99"

Starting URL: http://www.guru99.com

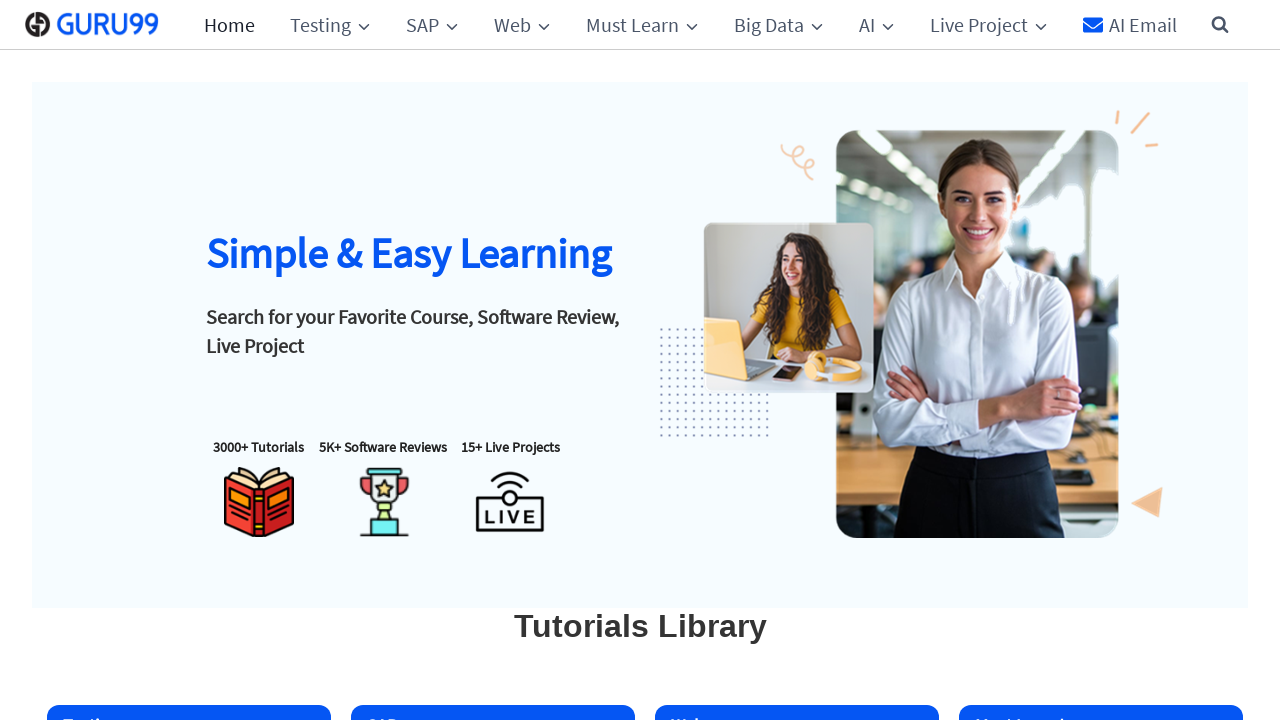

Set viewport size to 1920x1080
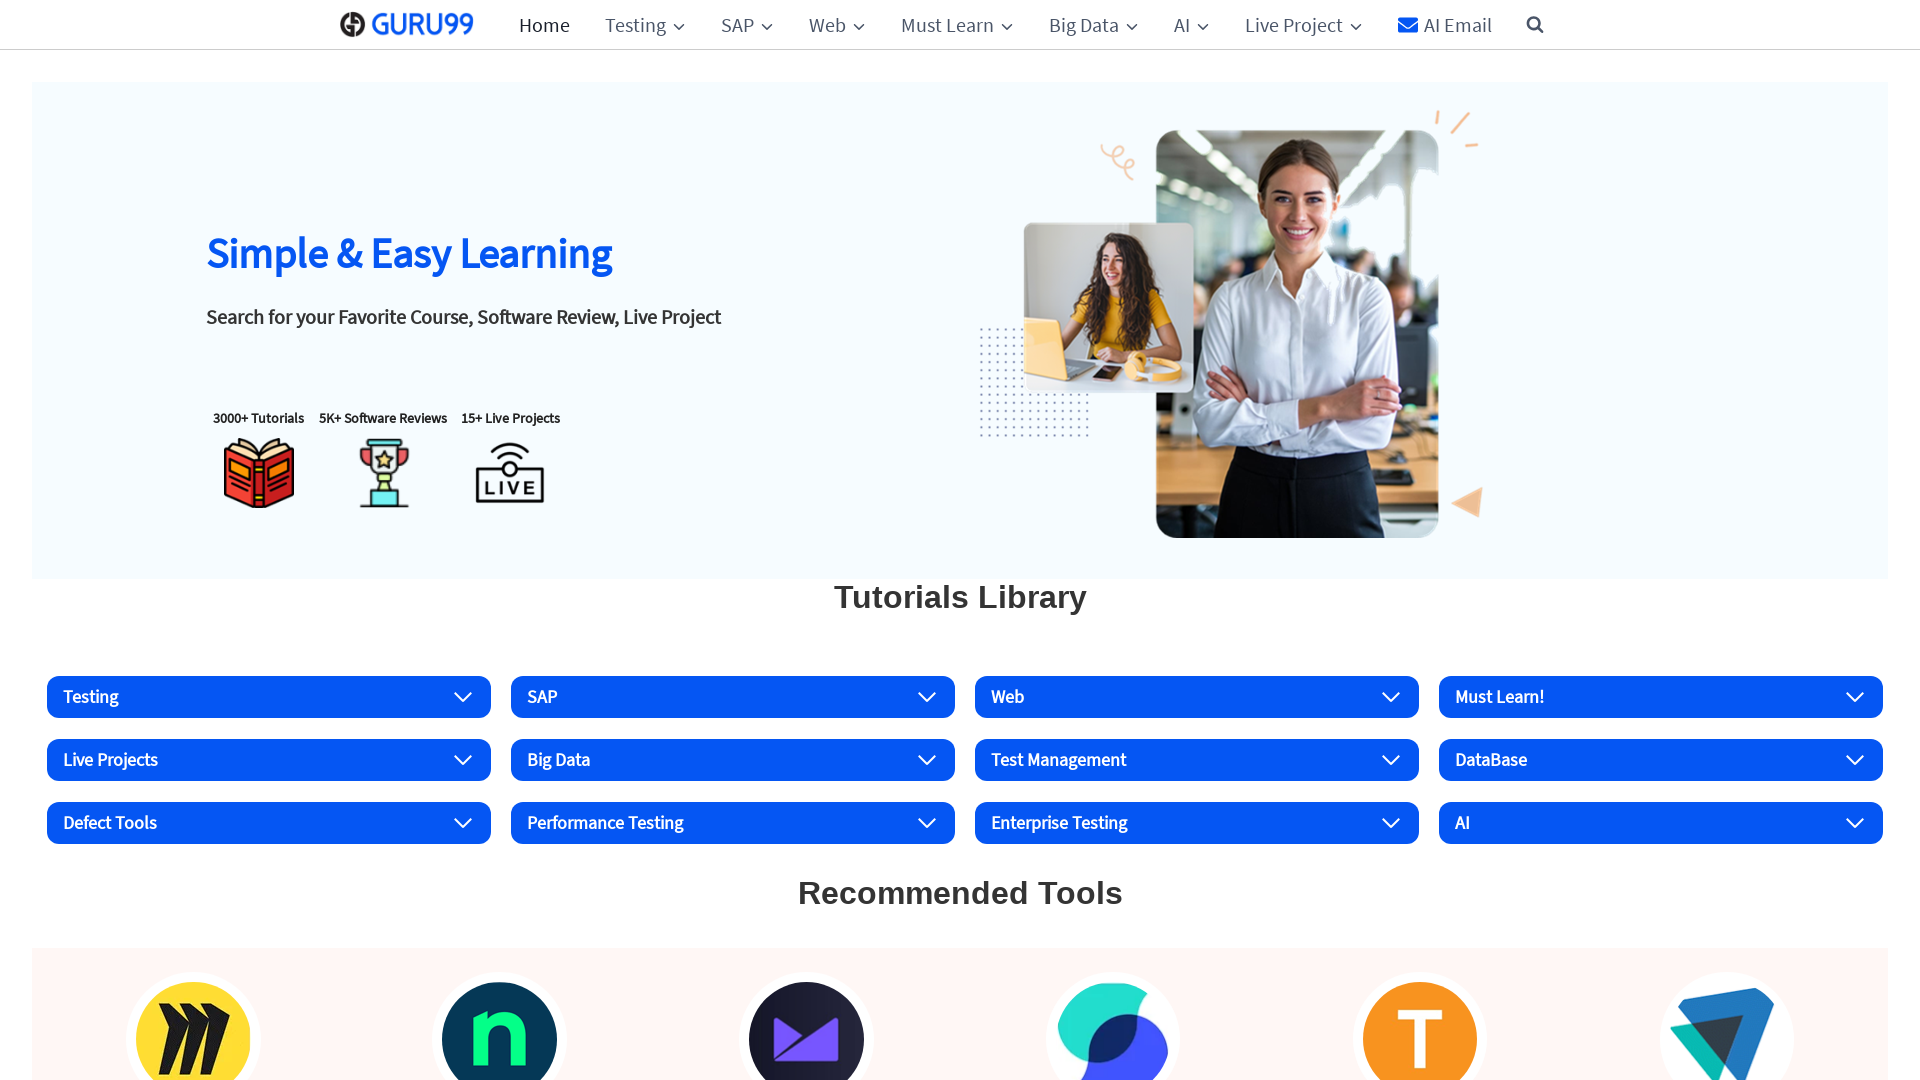

Waited for page to load (domcontentloaded state)
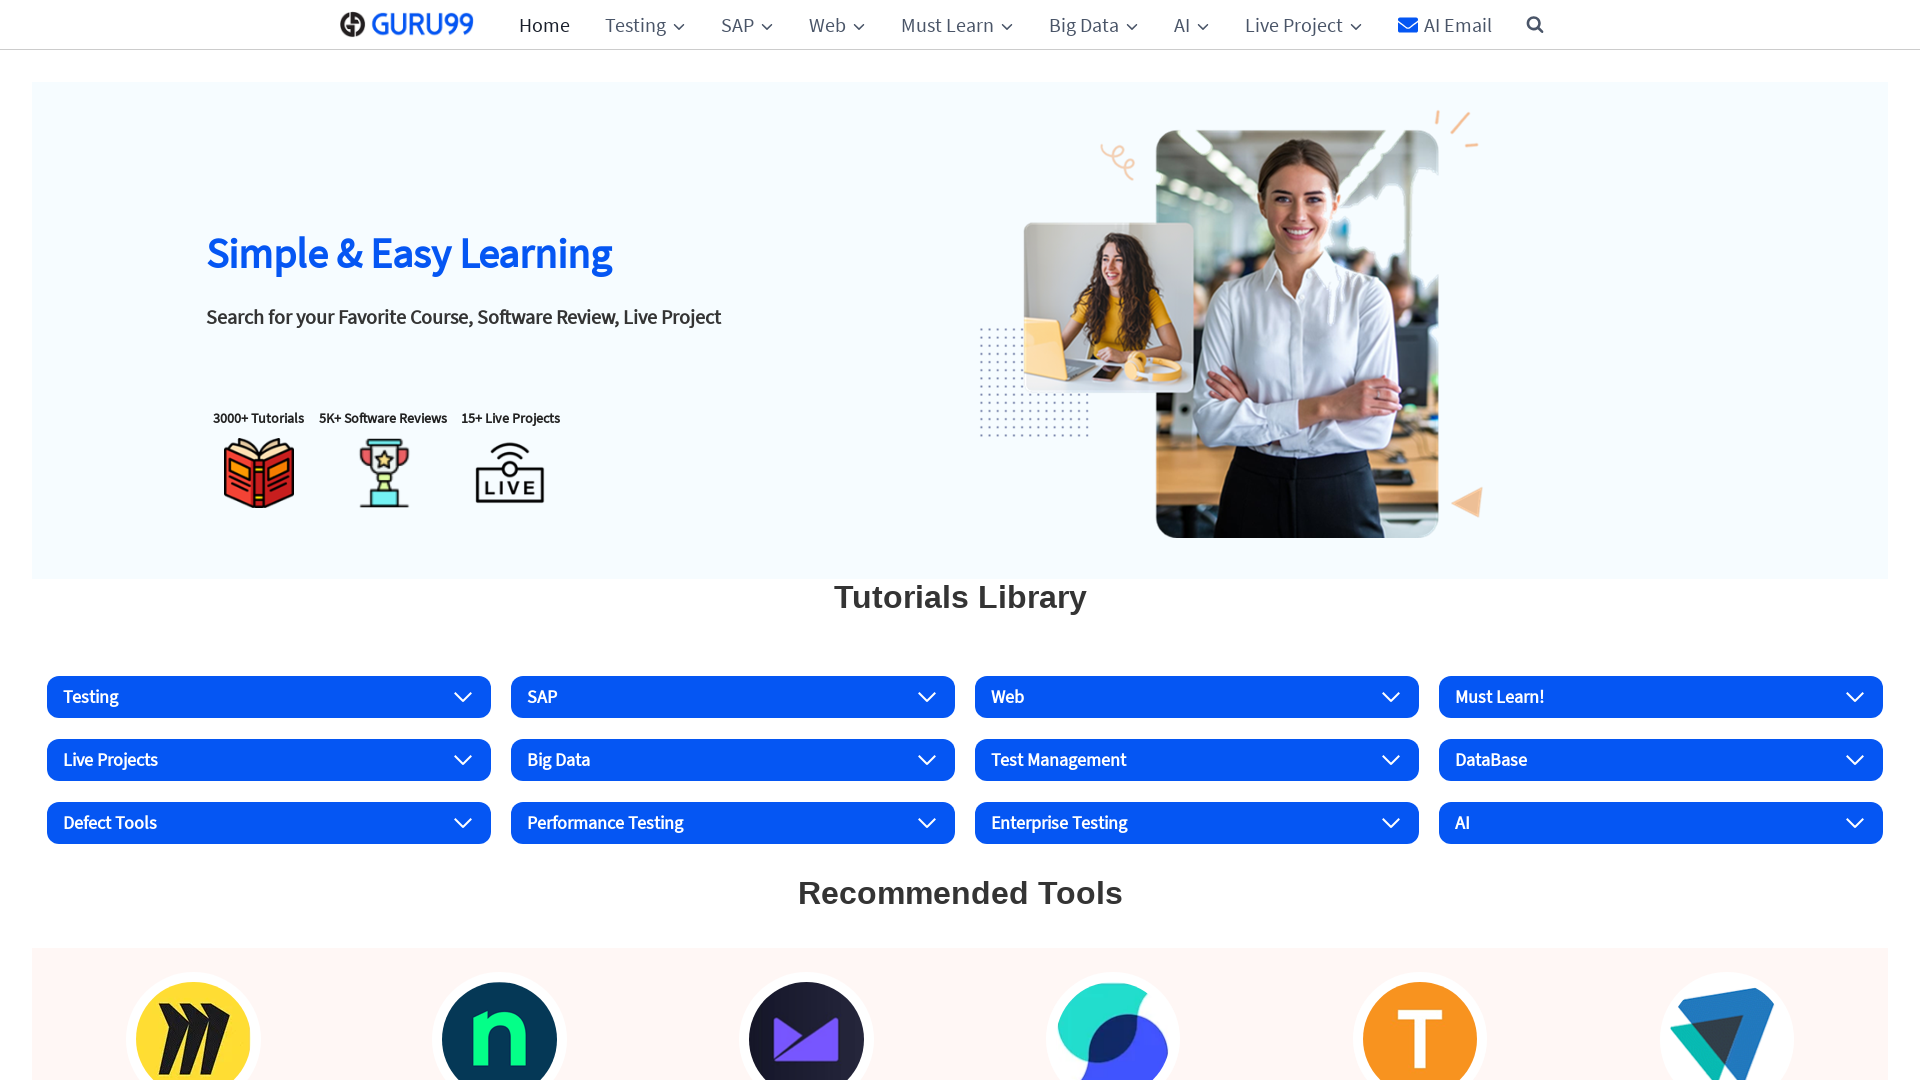

Retrieved page title: 'Guru99: Free Online Tutorials and Business Software Reviews'
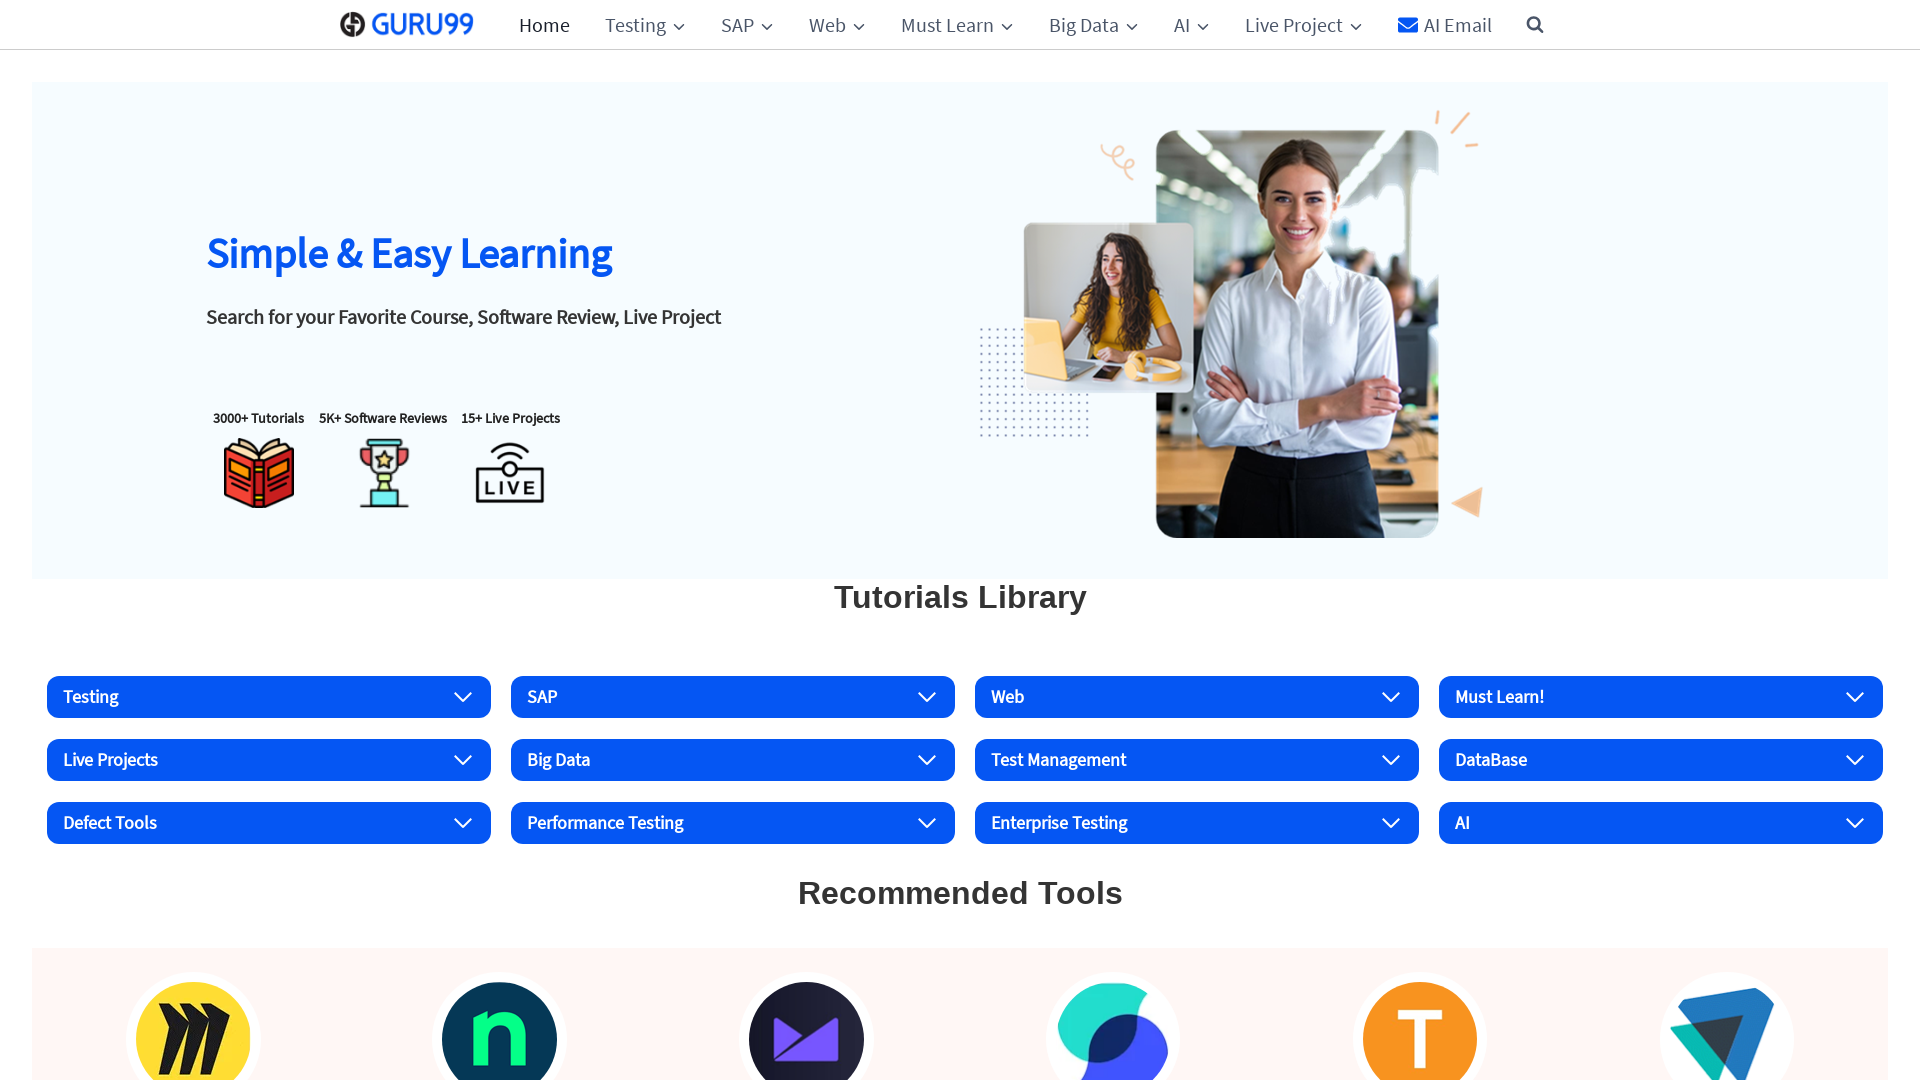

Page title verification failed - 'Guru99: Free Online Tutorials and Business Software Reviews' does not match expected 'Meet Guru99'
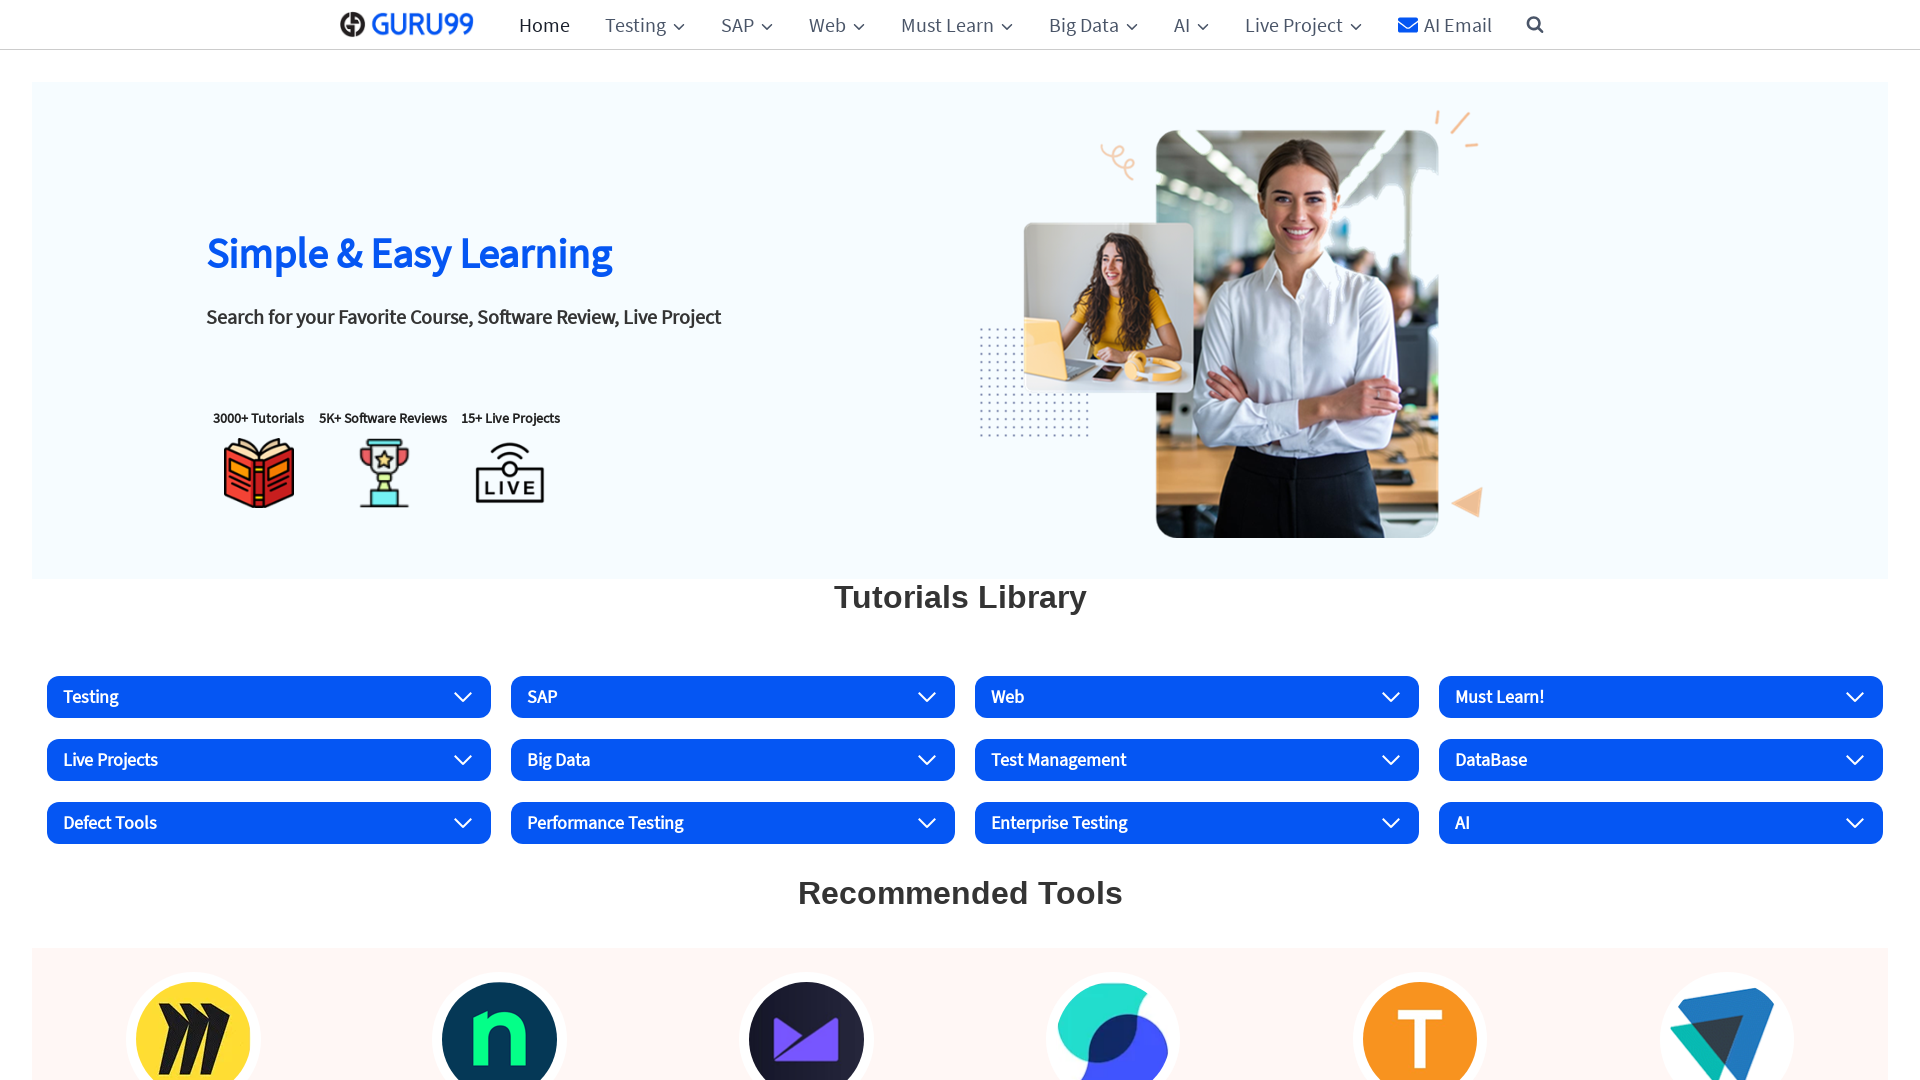

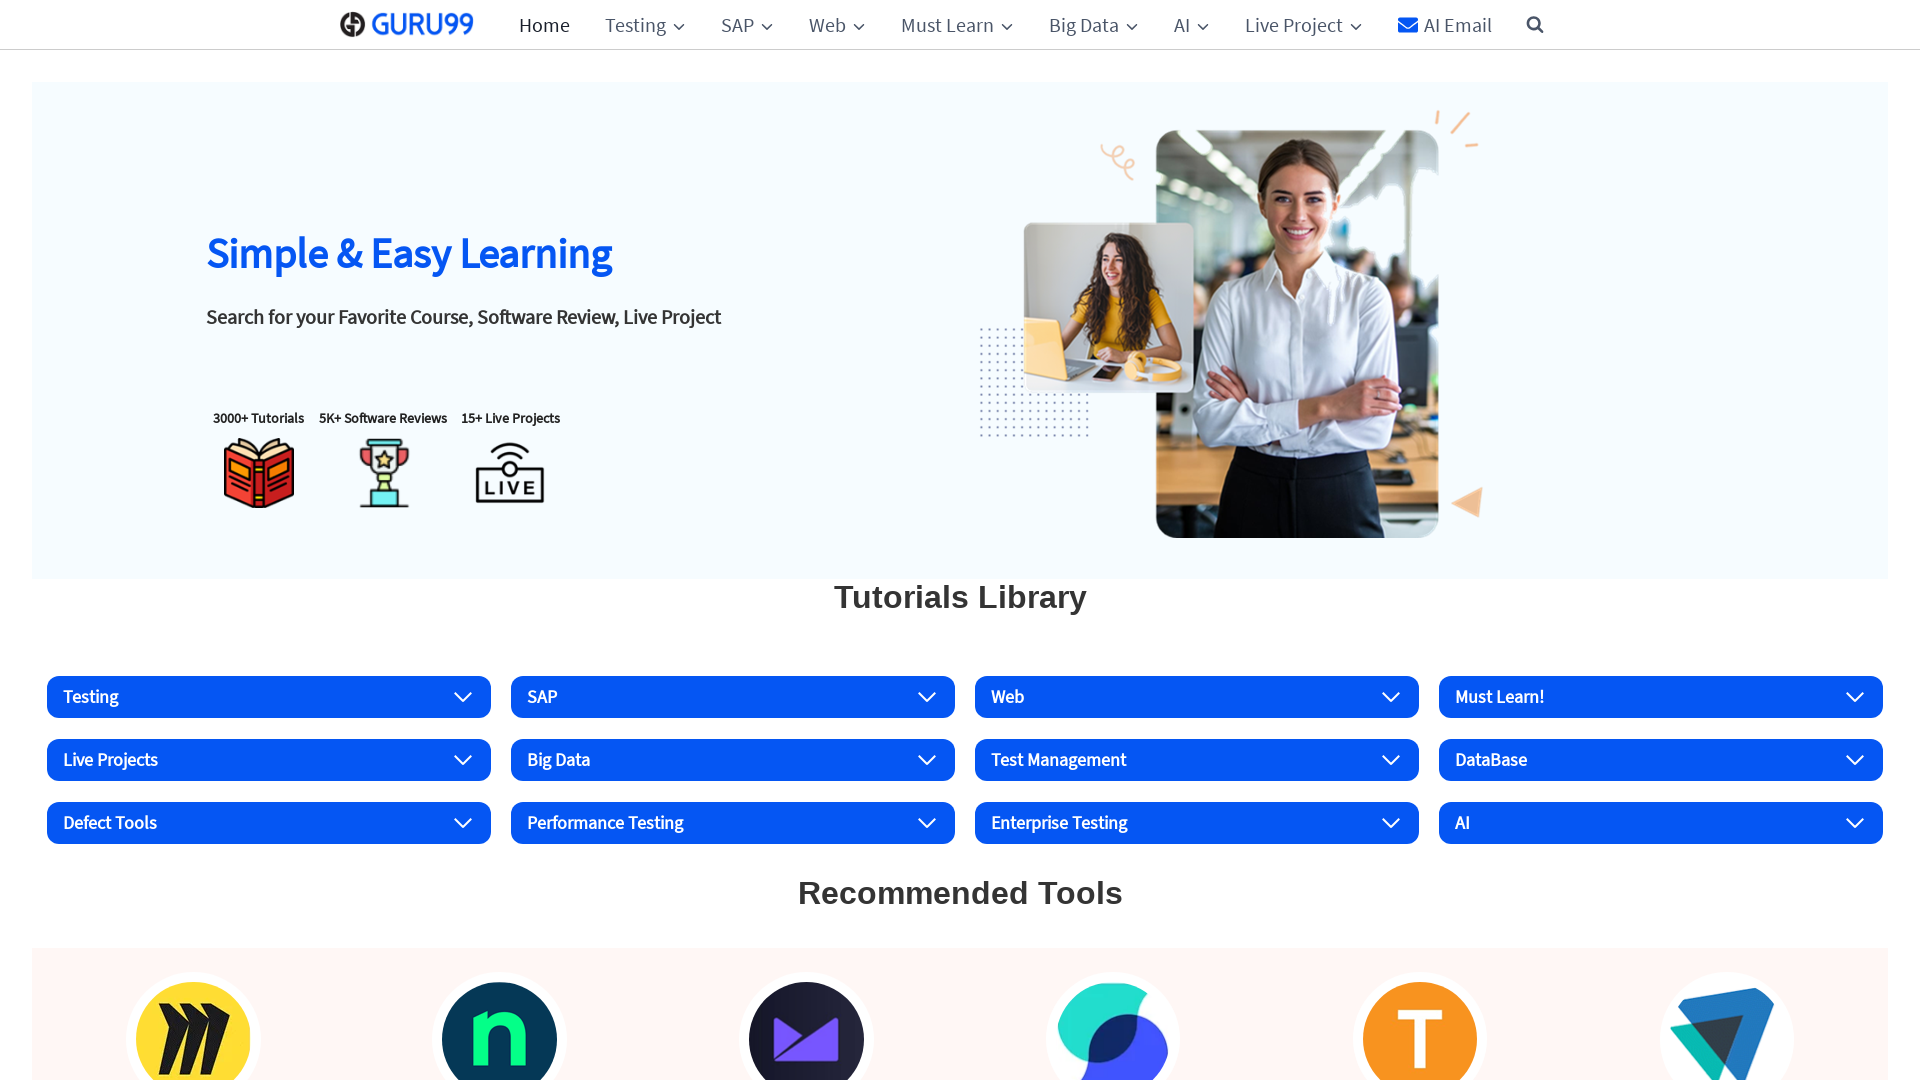